Tests A/B test opt-out functionality by loading the A/B test page, verifying it shows a test variation, then adding an opt-out cookie and confirming the page switches to "No A/B Test"

Starting URL: http://the-internet.herokuapp.com/abtest

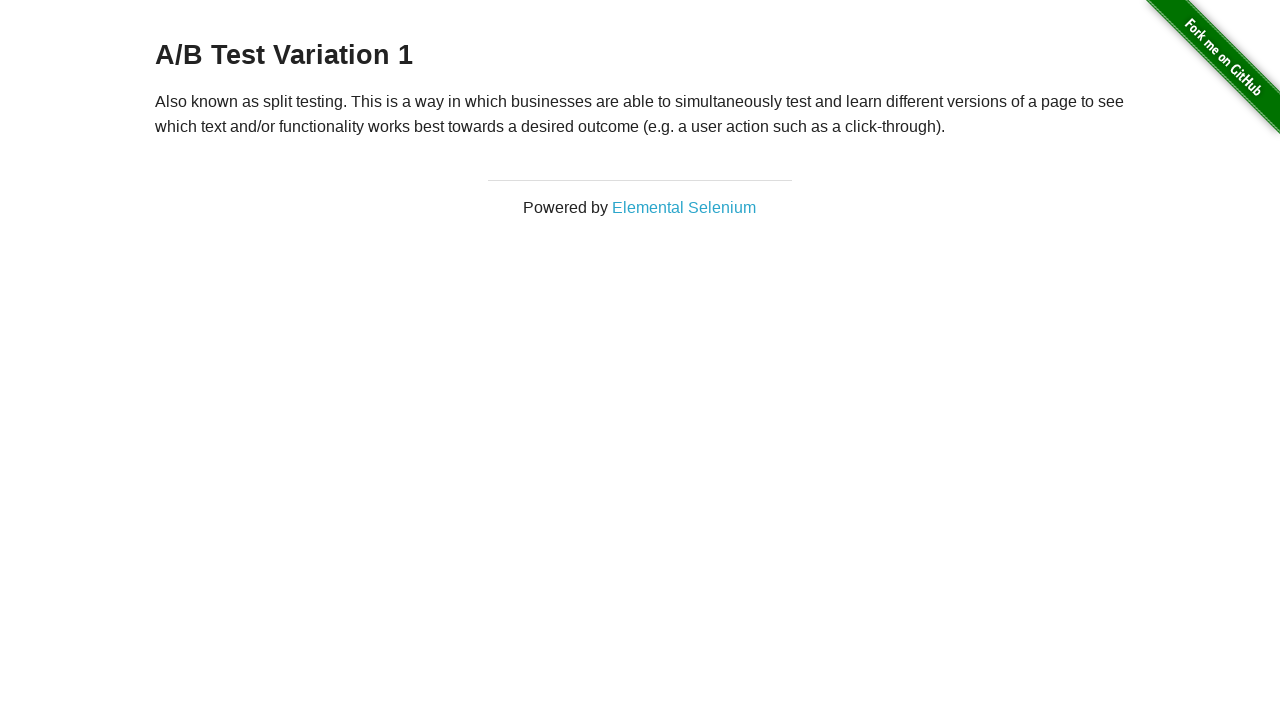

Located h3 heading element on A/B test page
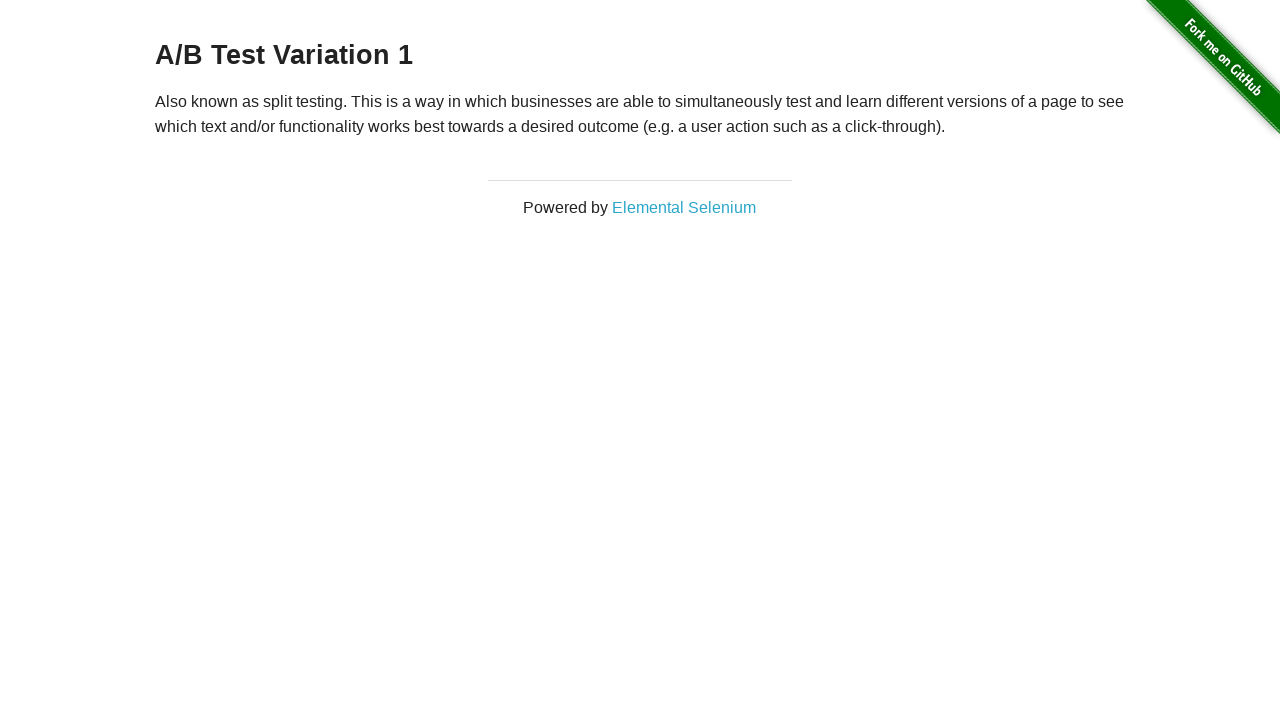

Retrieved heading text: 'A/B Test Variation 1'
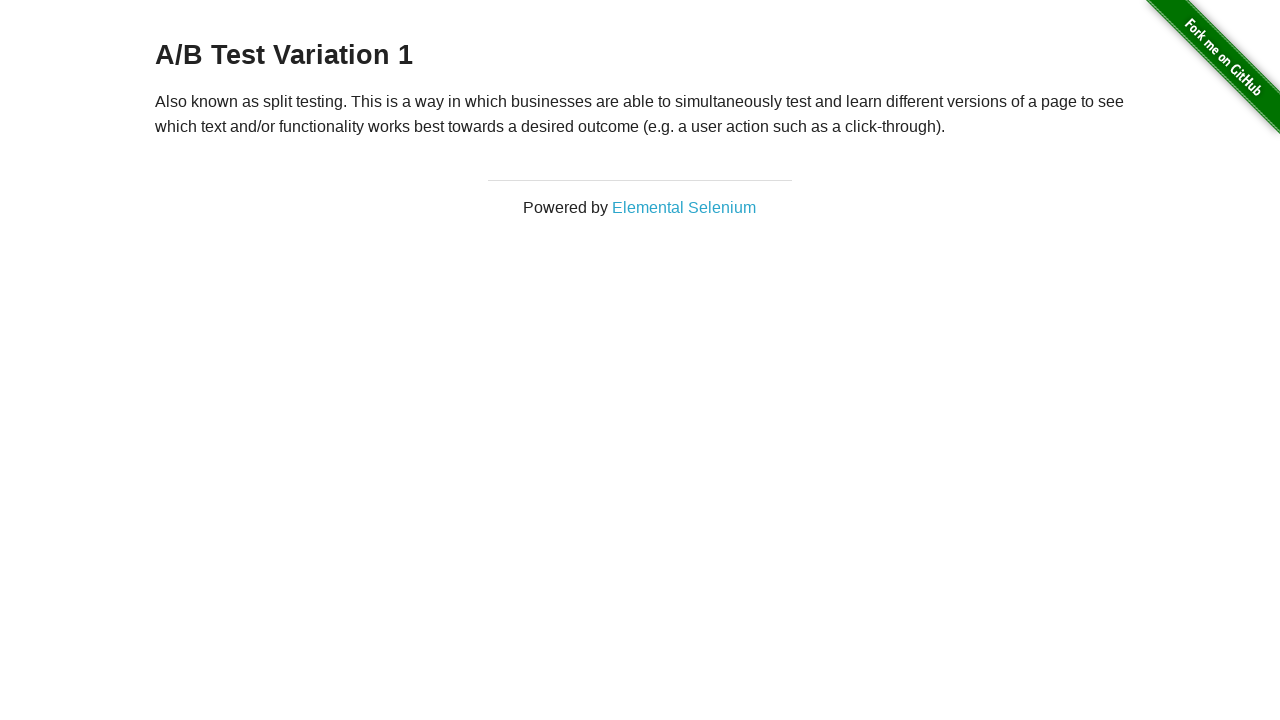

Verified heading shows A/B test variation or control
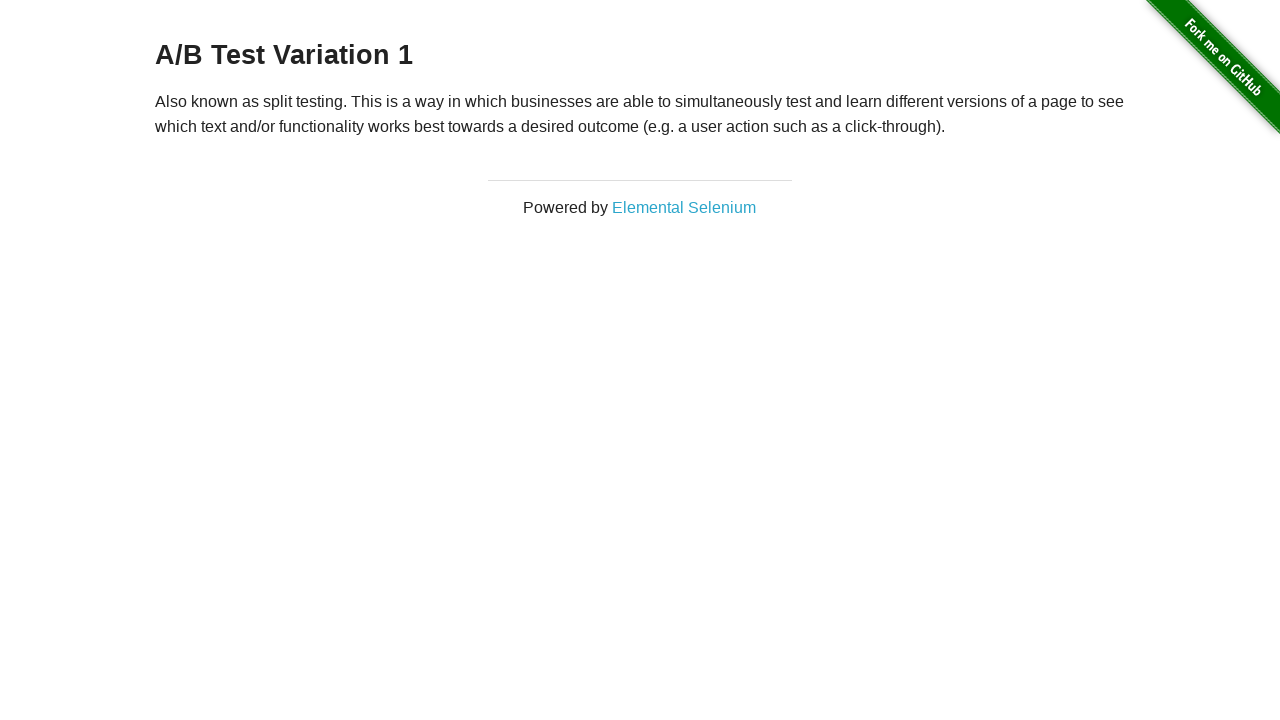

Added optimizelyOptOut cookie to context
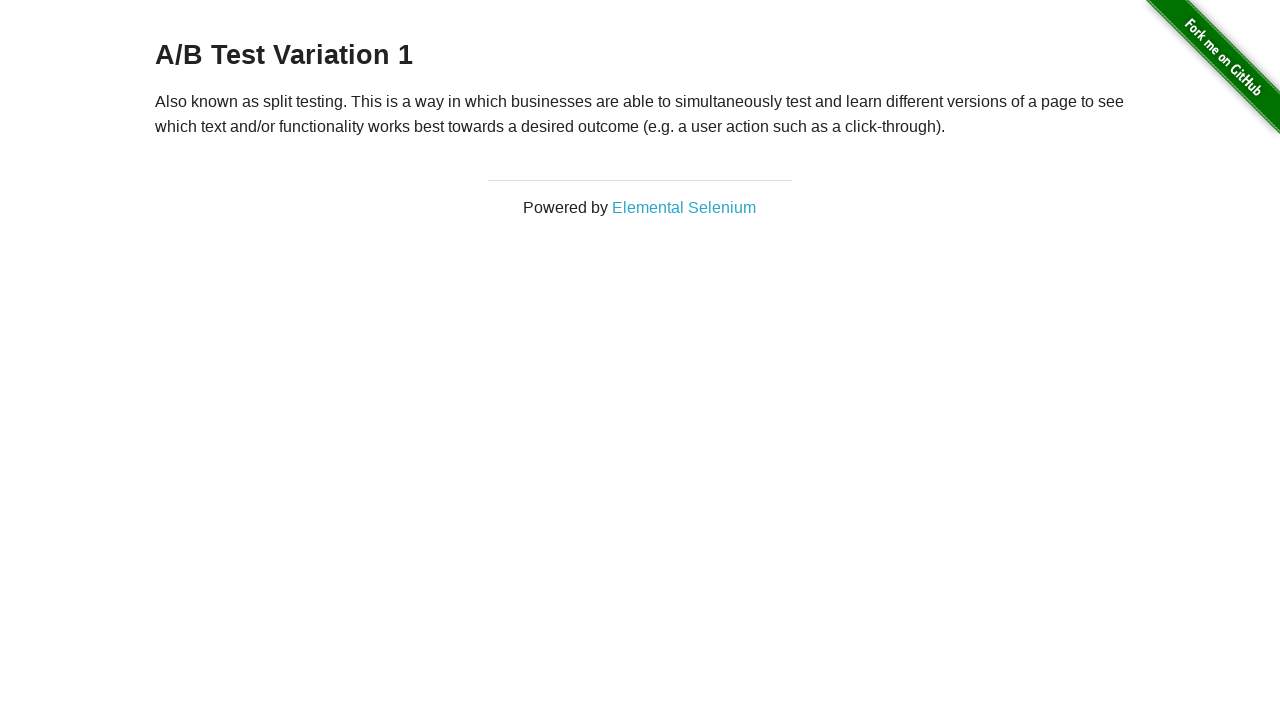

Reloaded page to apply opt-out cookie
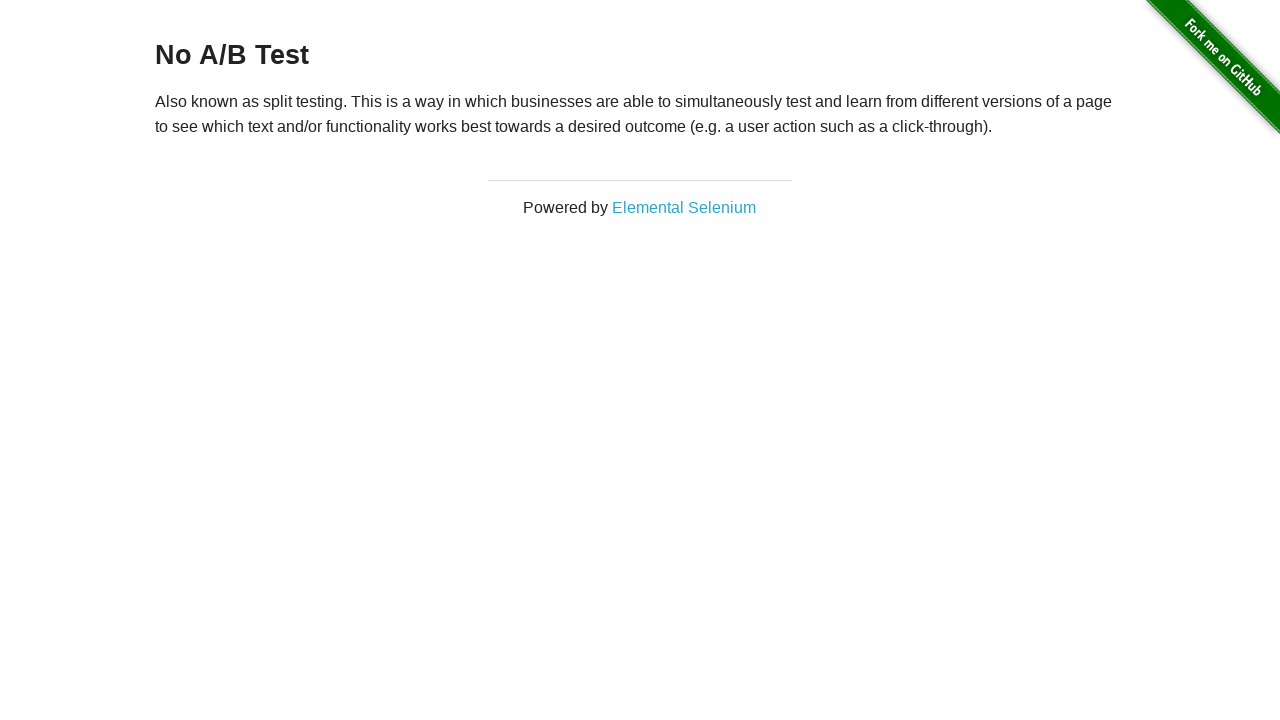

Retrieved heading text after reload: 'No A/B Test'
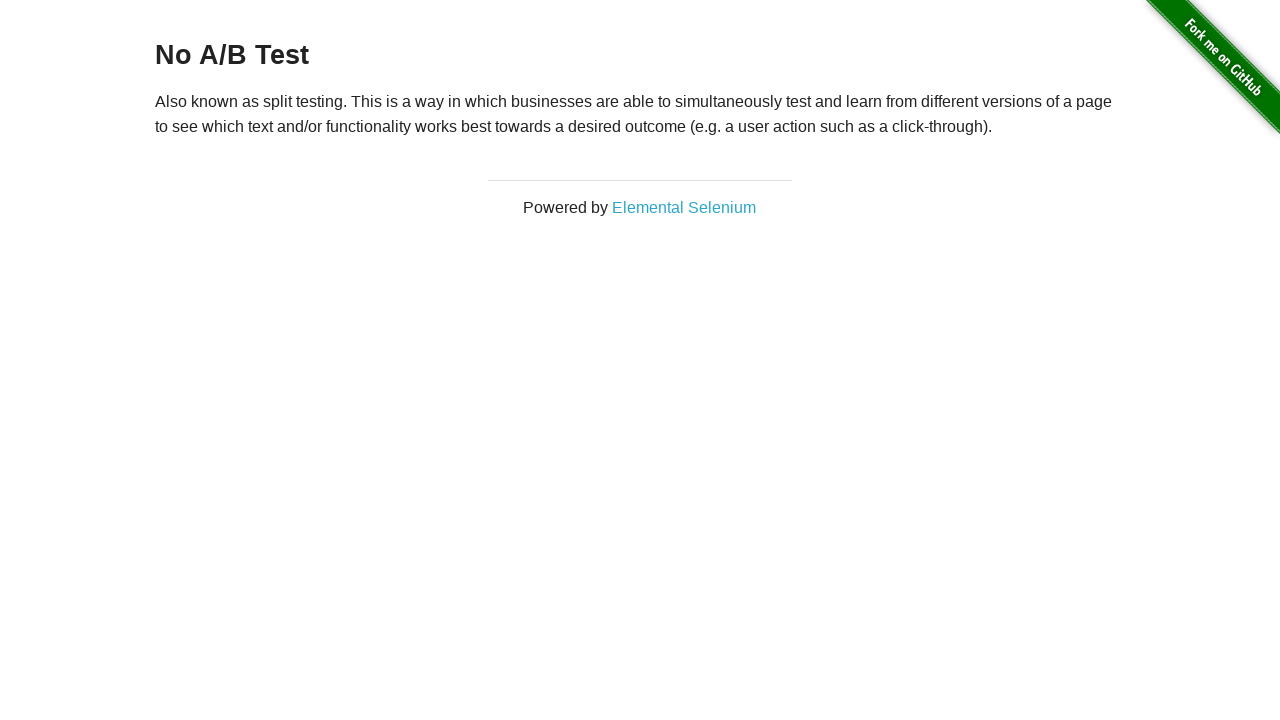

Verified heading now shows 'No A/B Test' after opt-out cookie applied
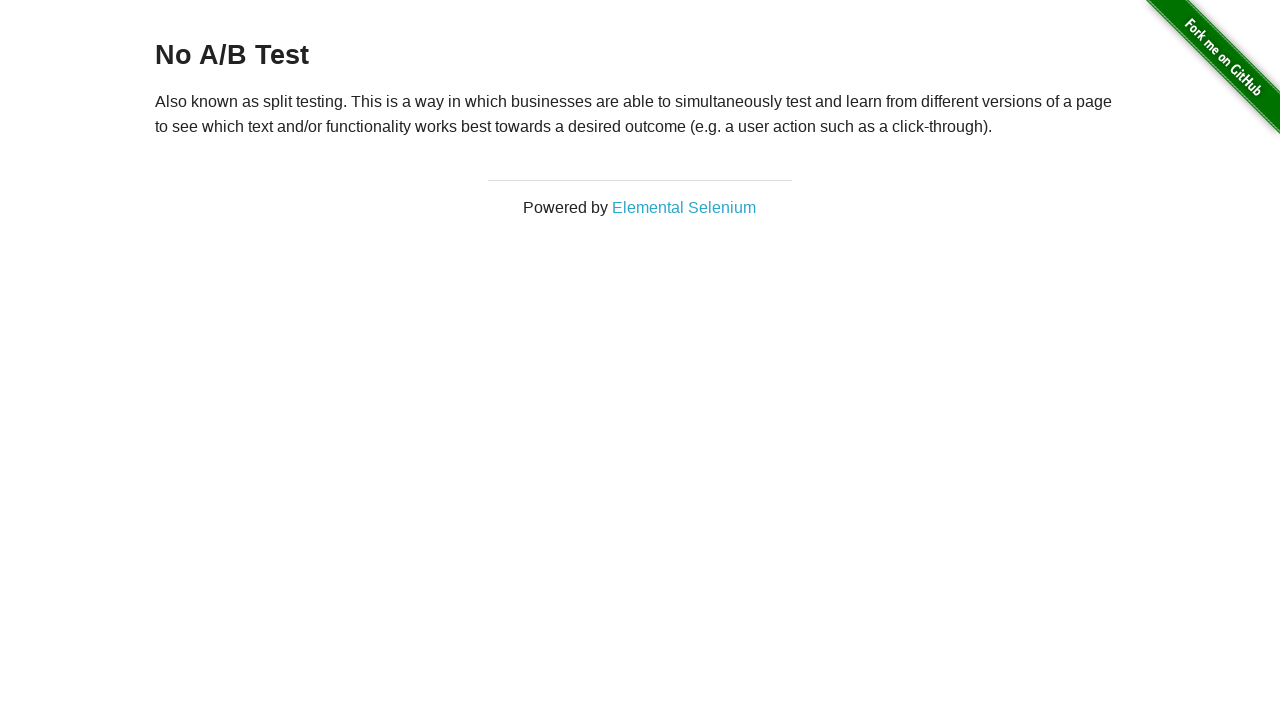

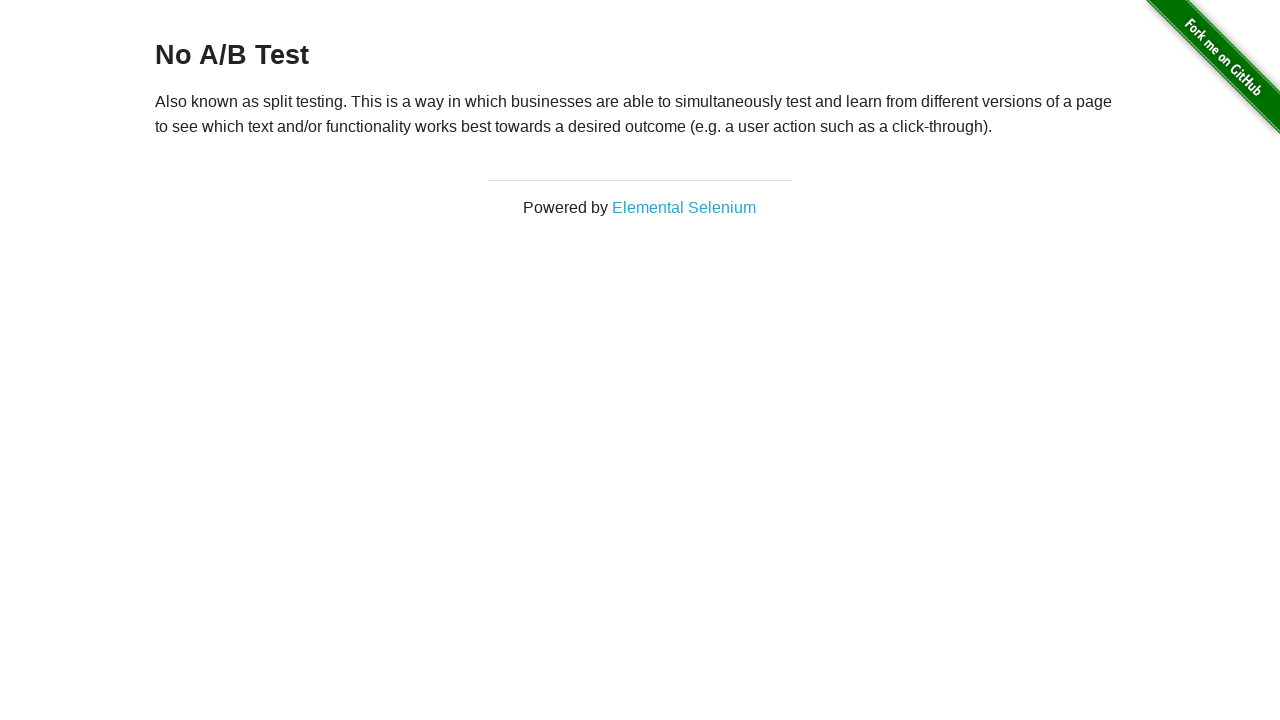